Tests that clicking Clear completed removes all completed items from the list.

Starting URL: https://demo.playwright.dev/todomvc

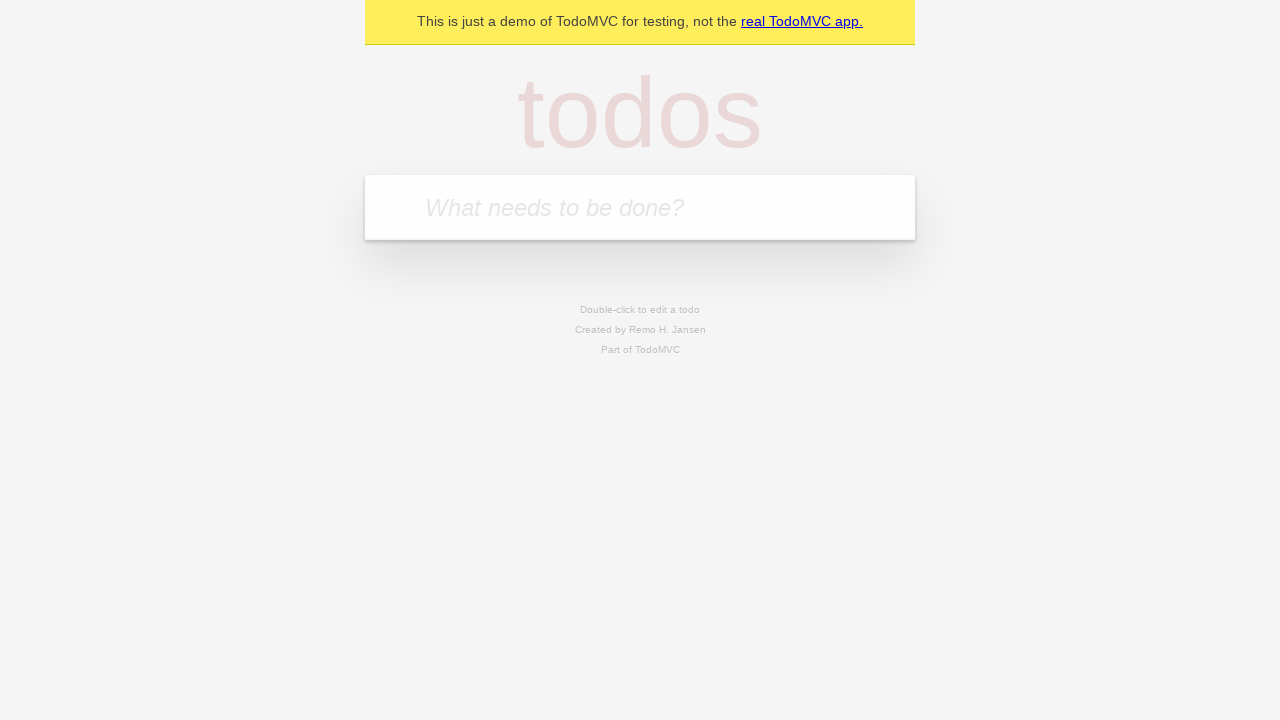

Filled todo input with 'buy some cheese' on internal:attr=[placeholder="What needs to be done?"i]
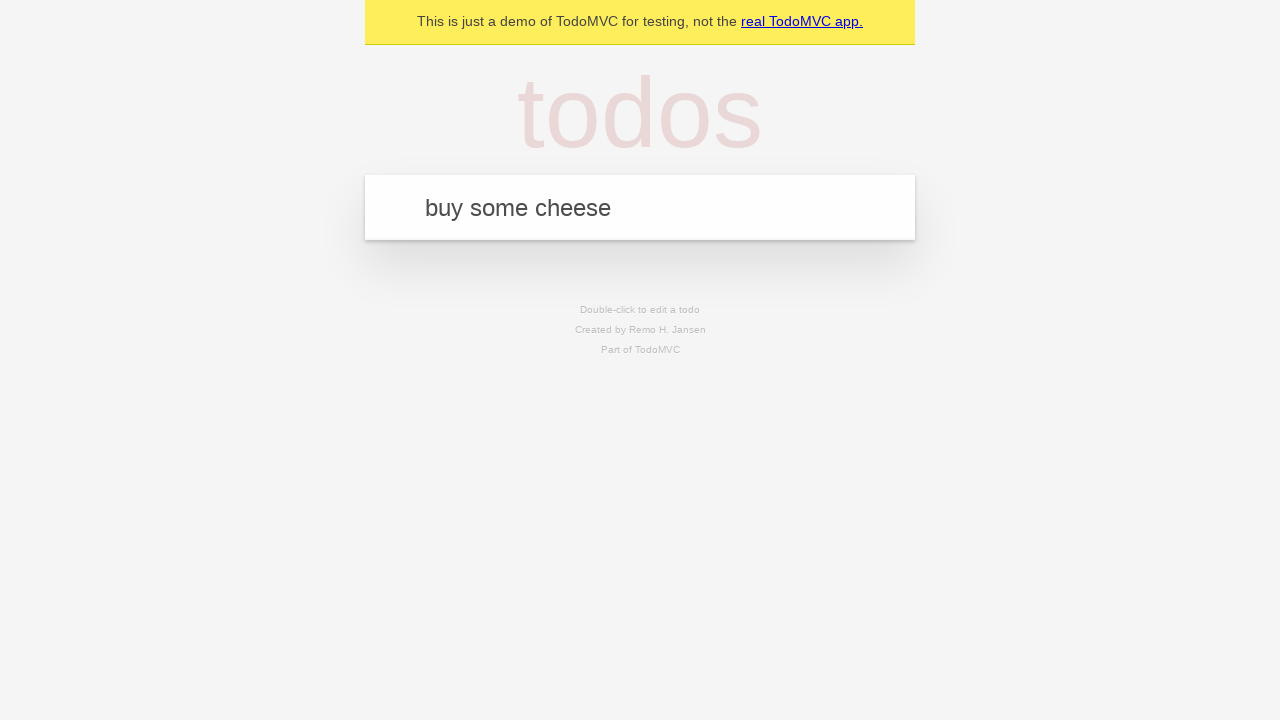

Pressed Enter to create first todo on internal:attr=[placeholder="What needs to be done?"i]
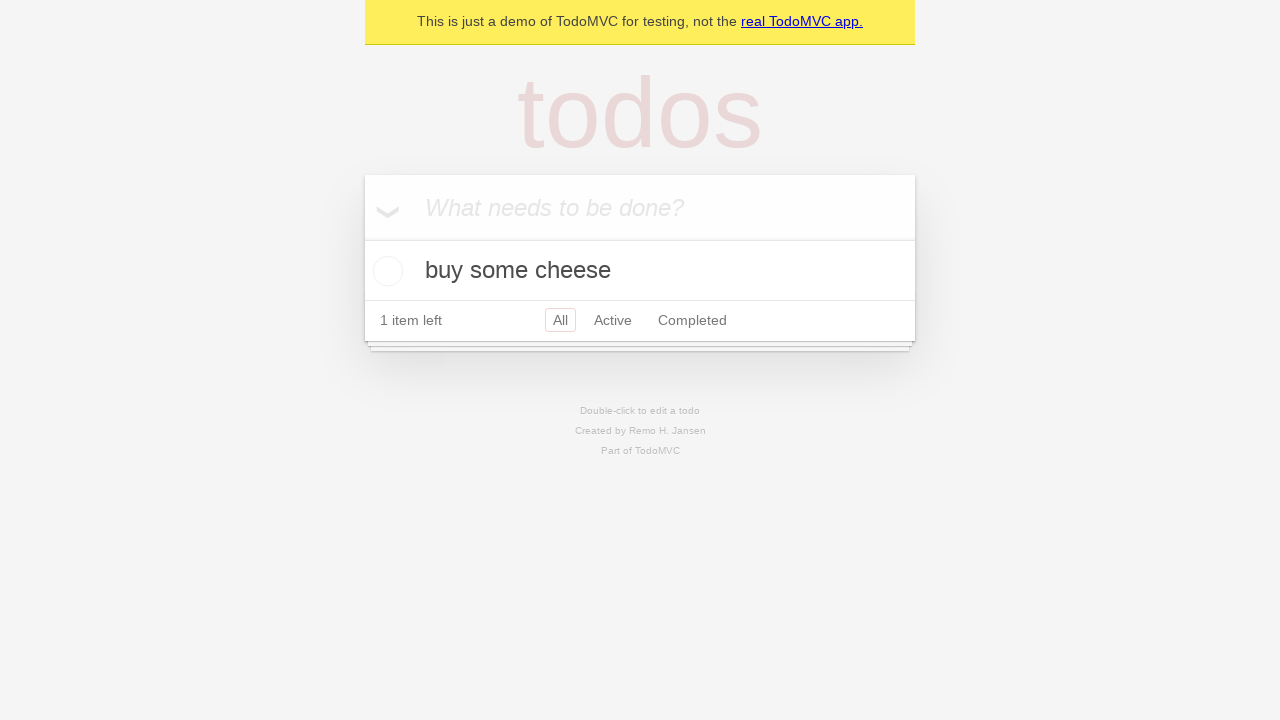

Filled todo input with 'feed the cat' on internal:attr=[placeholder="What needs to be done?"i]
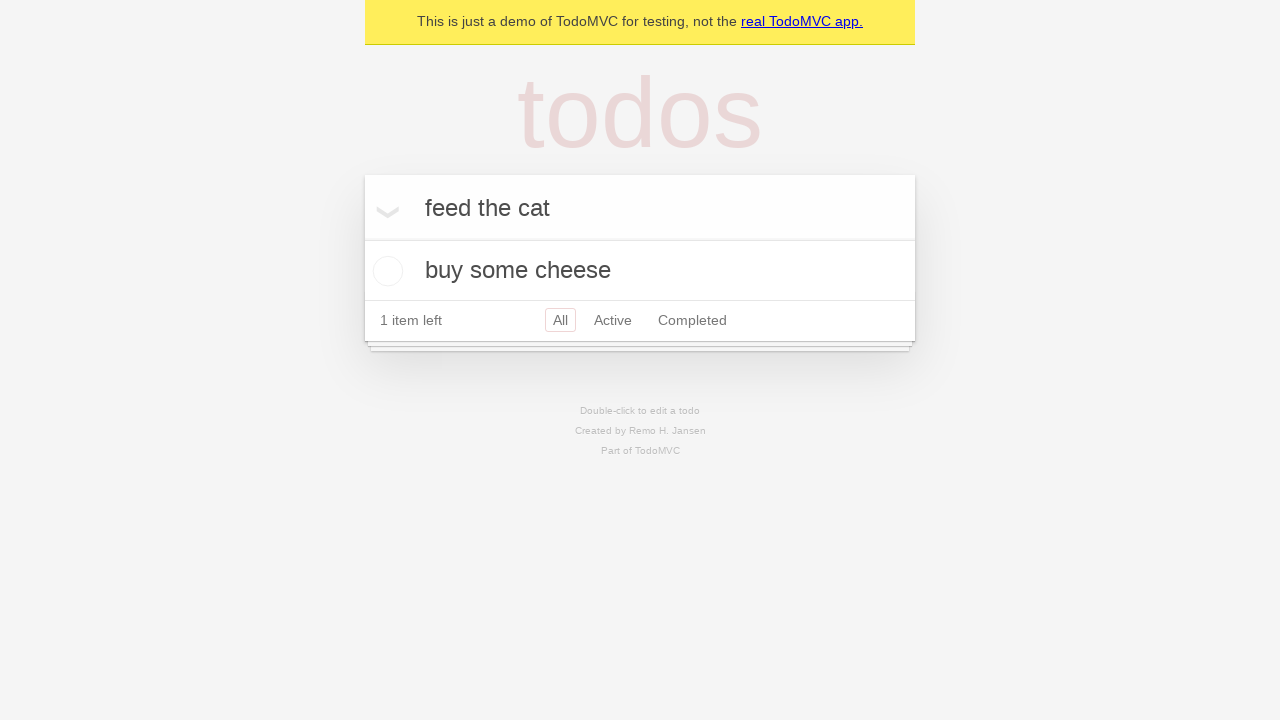

Pressed Enter to create second todo on internal:attr=[placeholder="What needs to be done?"i]
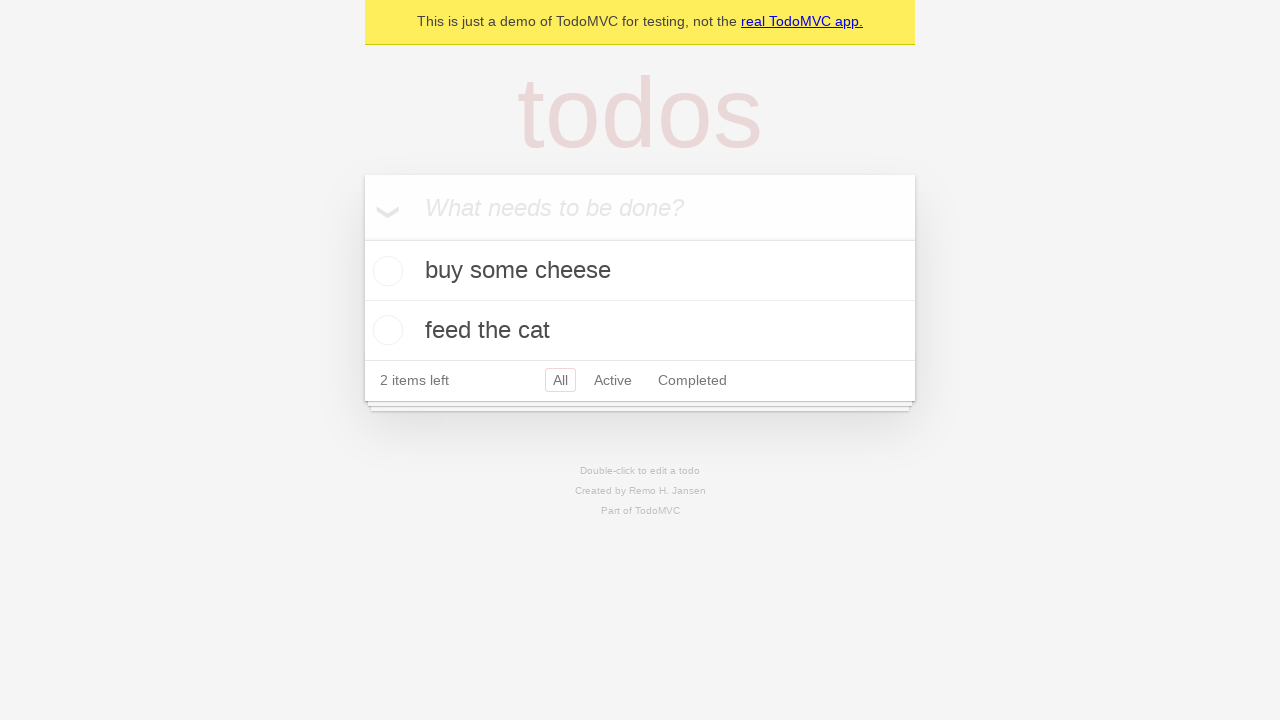

Filled todo input with 'book a doctors appointment' on internal:attr=[placeholder="What needs to be done?"i]
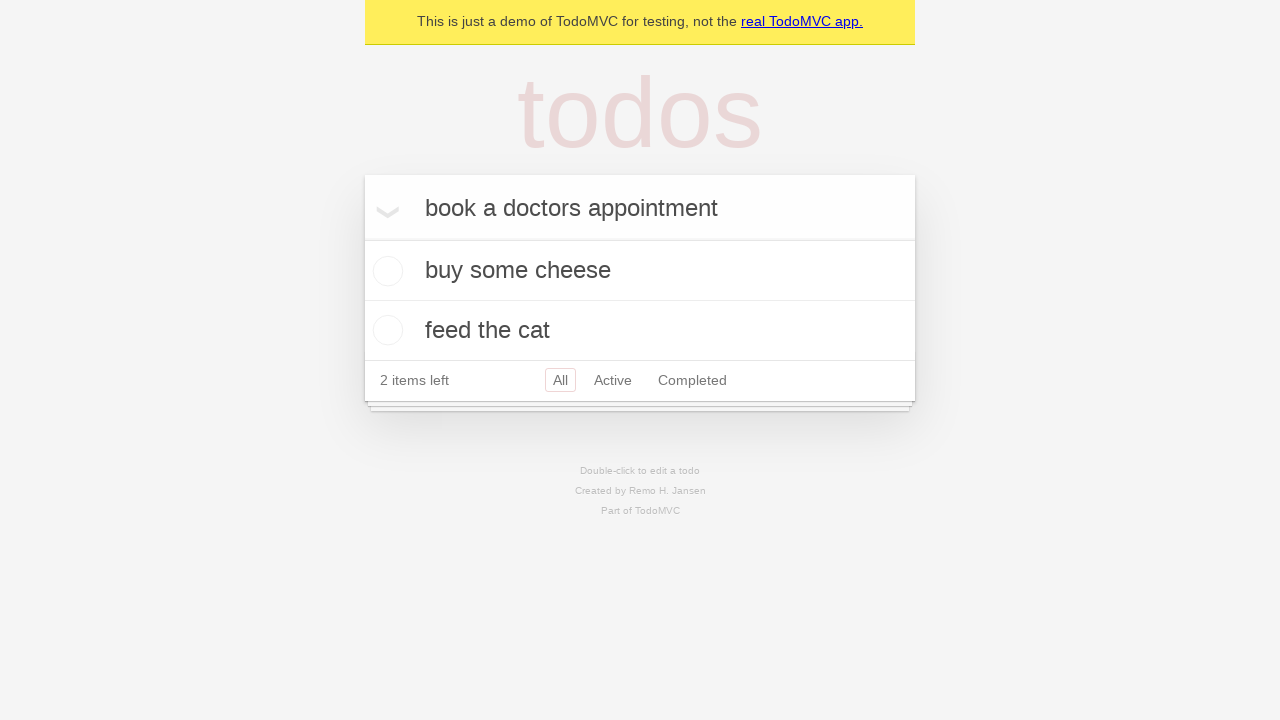

Pressed Enter to create third todo on internal:attr=[placeholder="What needs to be done?"i]
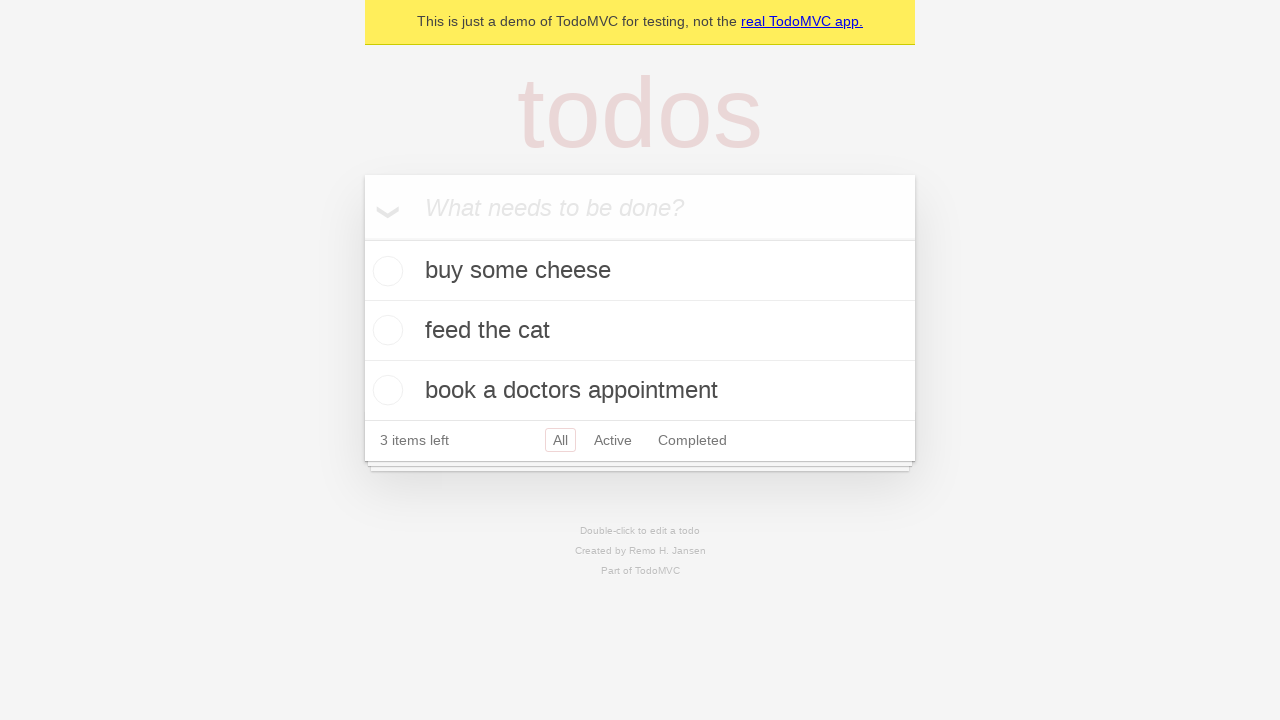

Checked the second todo item to mark it as completed at (385, 330) on internal:testid=[data-testid="todo-item"s] >> nth=1 >> internal:role=checkbox
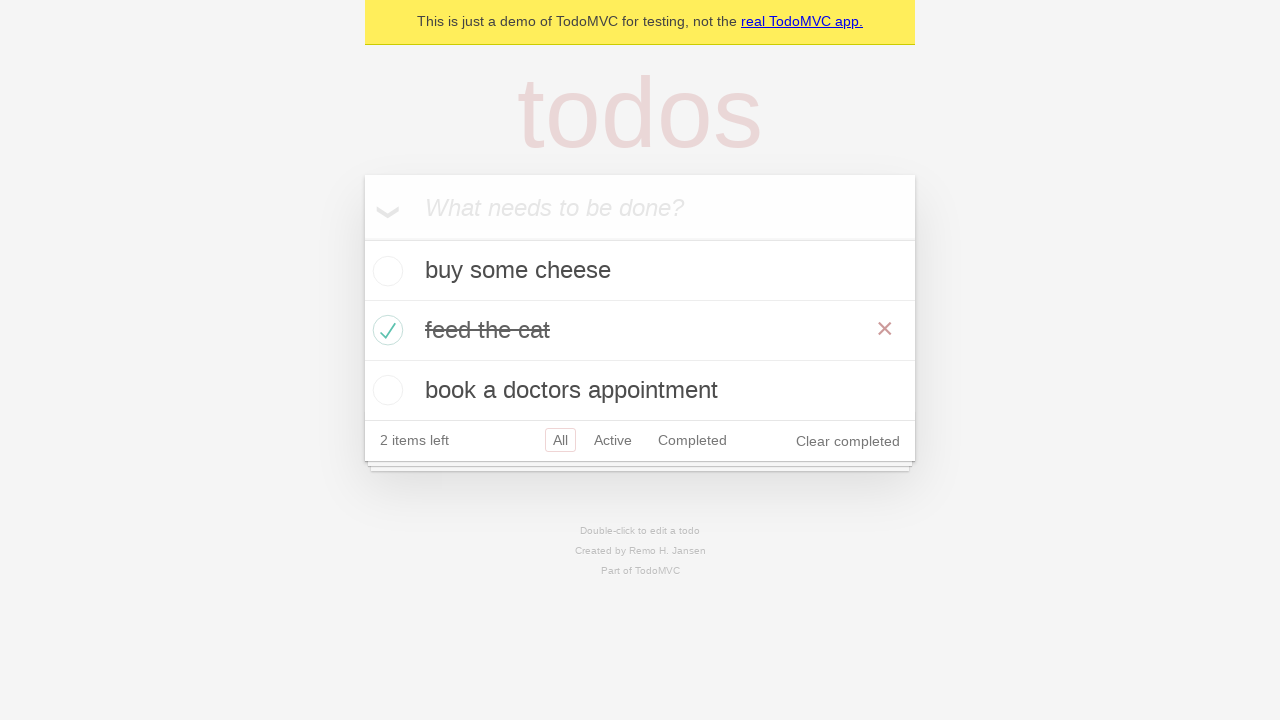

Clicked 'Clear completed' button to remove completed items at (848, 441) on internal:role=button[name="Clear completed"i]
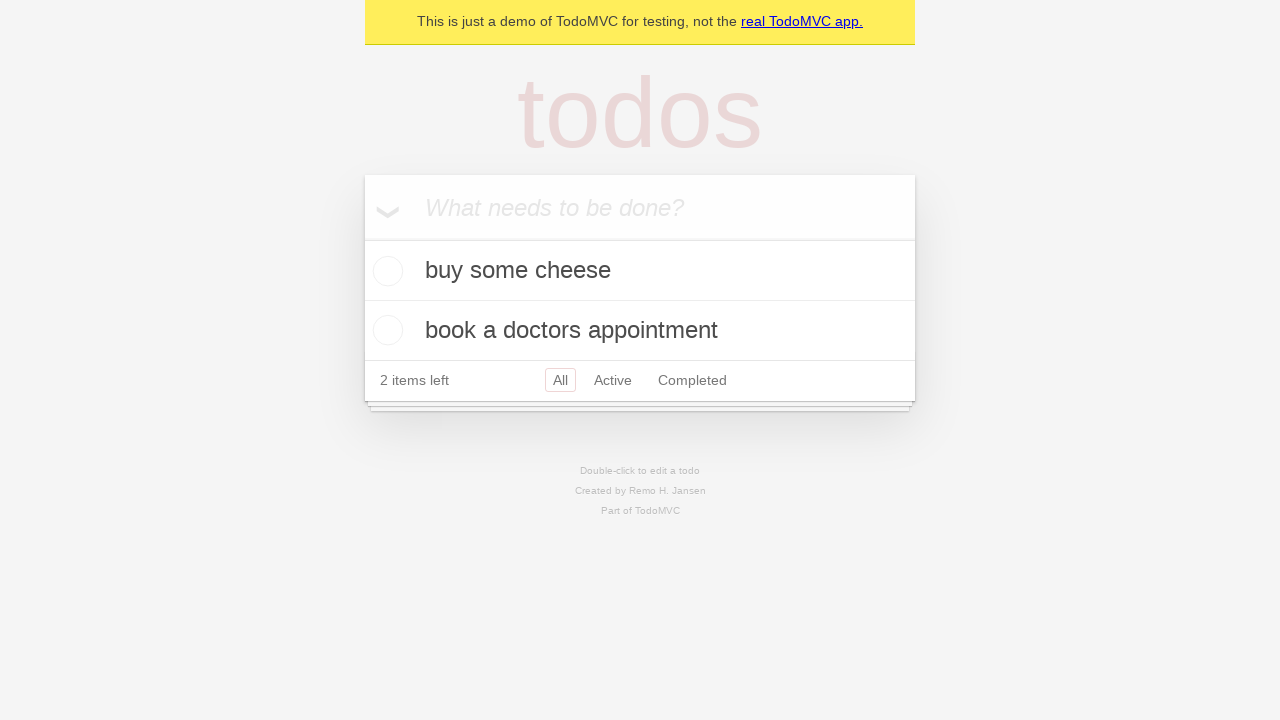

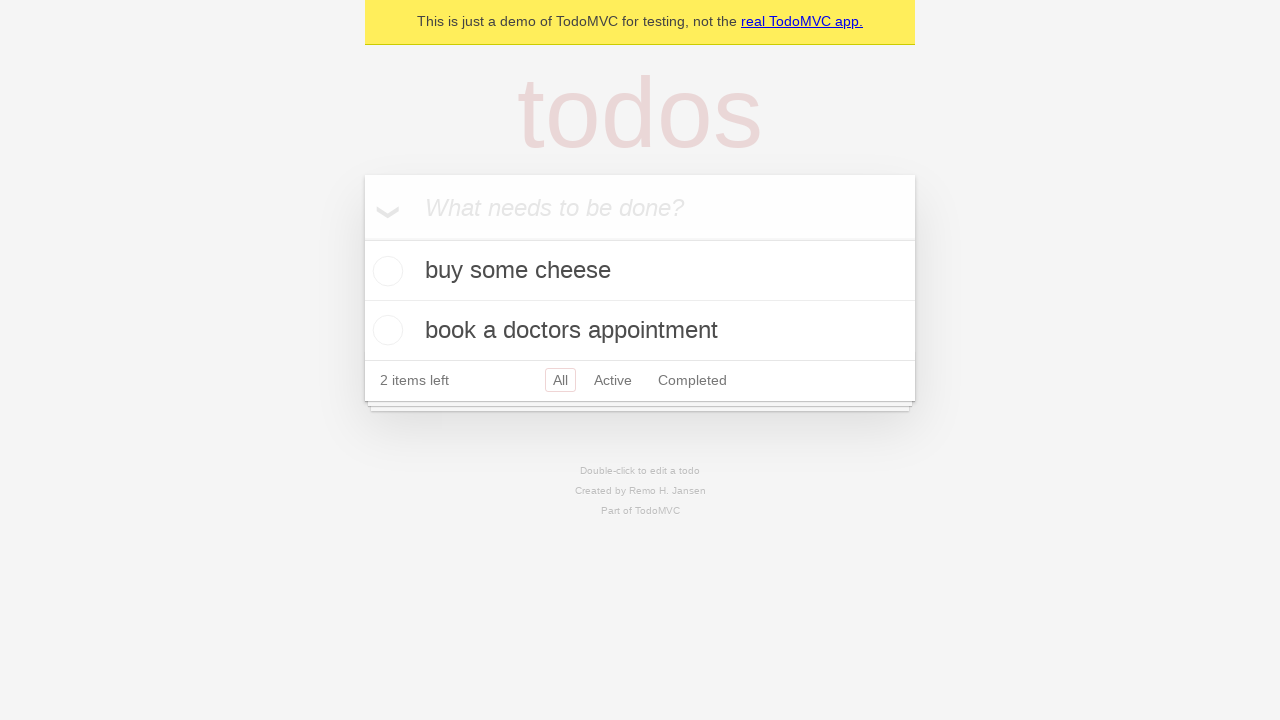